Tests QVC website search functionality by entering a search query and submitting it using Enter key

Starting URL: https://www.qvc.com

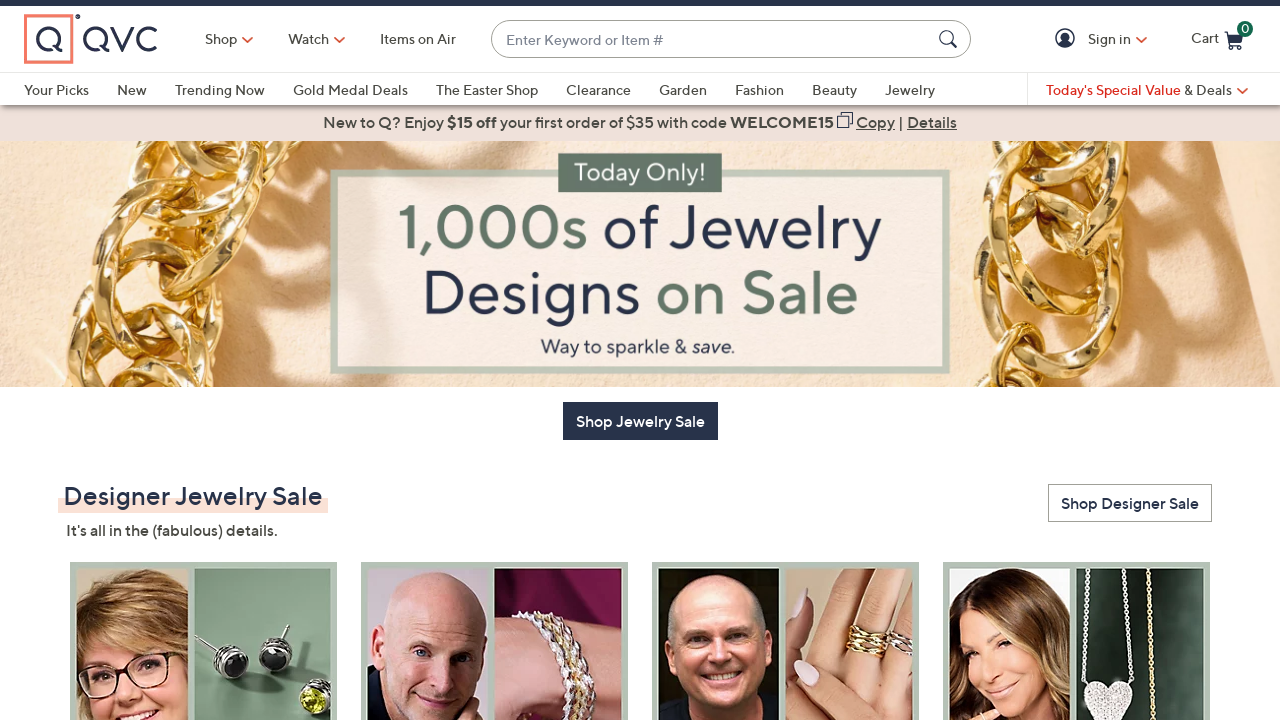

Filled search field with 'laptop computer' on input#txtMastheadSearch
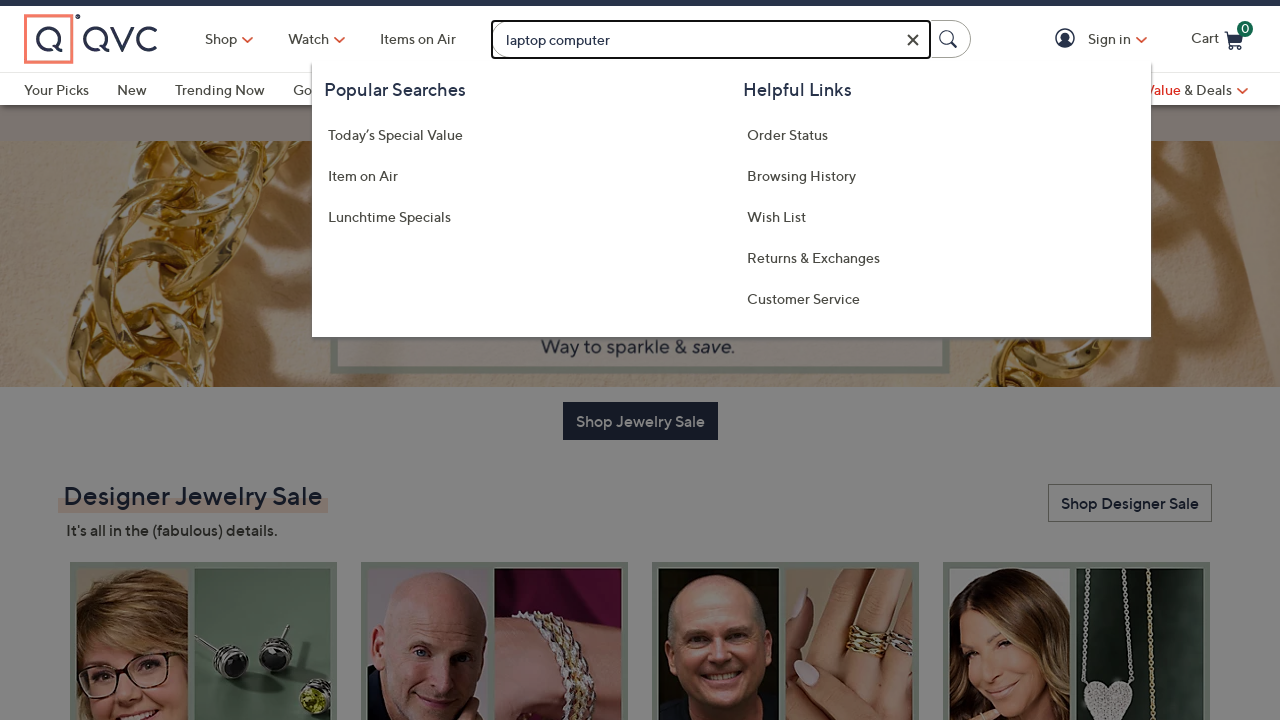

Pressed Enter to submit search query on input#txtMastheadSearch
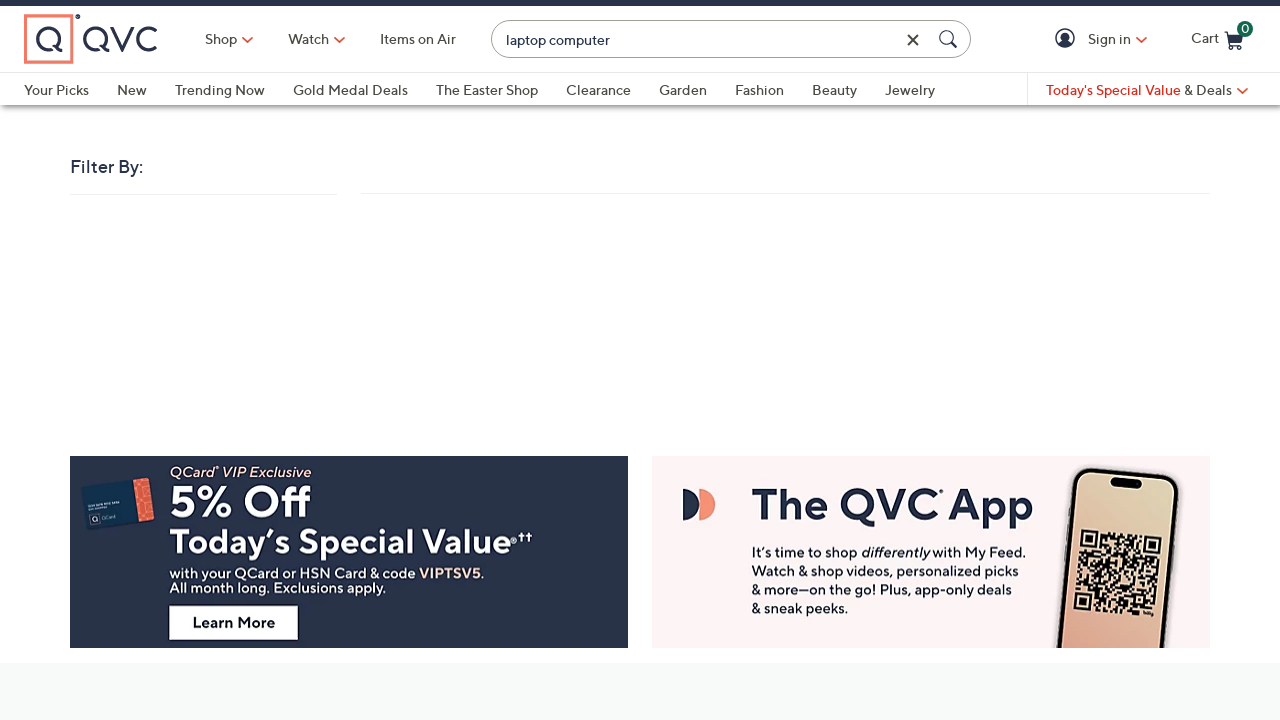

Search results page loaded (networkidle)
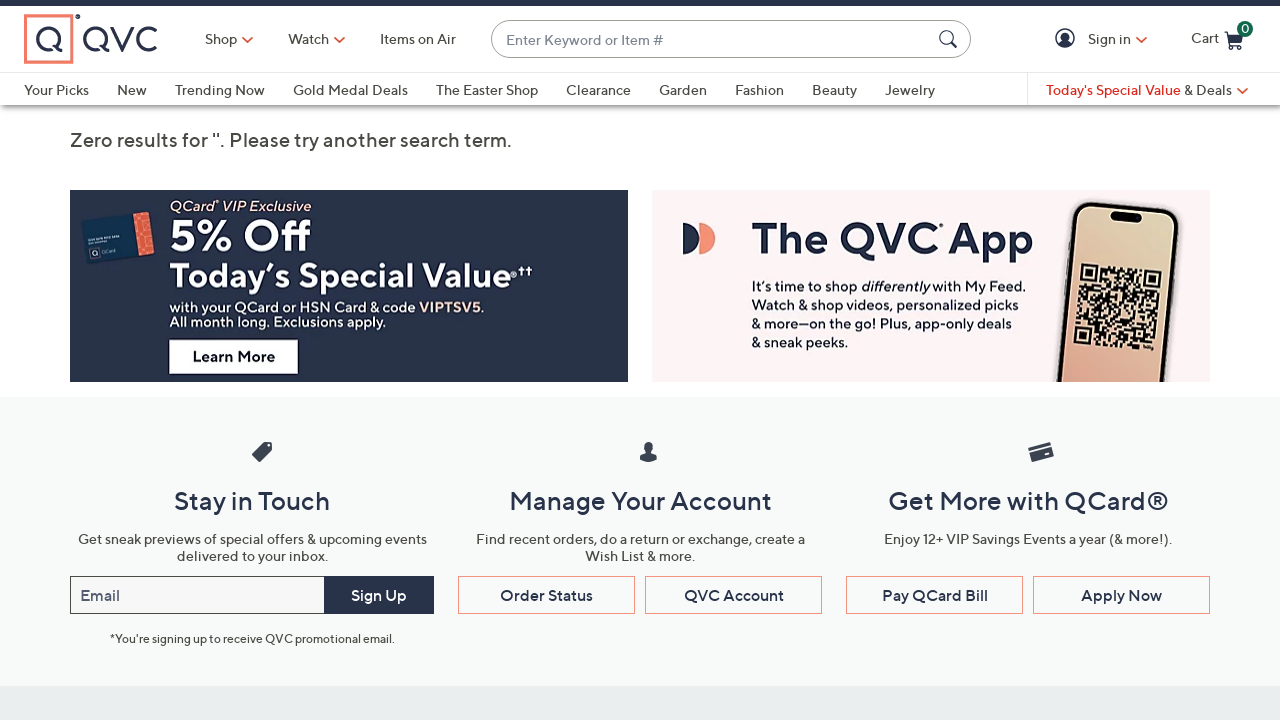

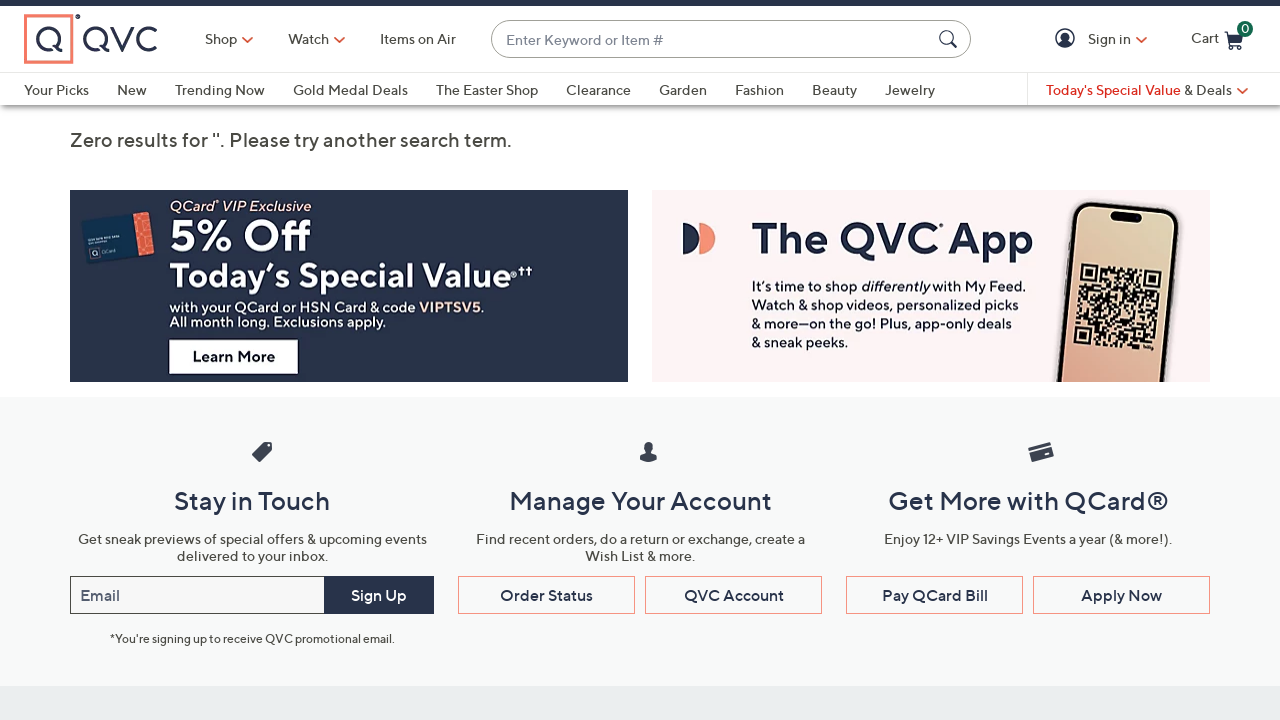